Tests opting out of A/B tests by adding the opt-out cookie before navigating to the A/B test page, then verifying the opt-out state is displayed.

Starting URL: http://the-internet.herokuapp.com

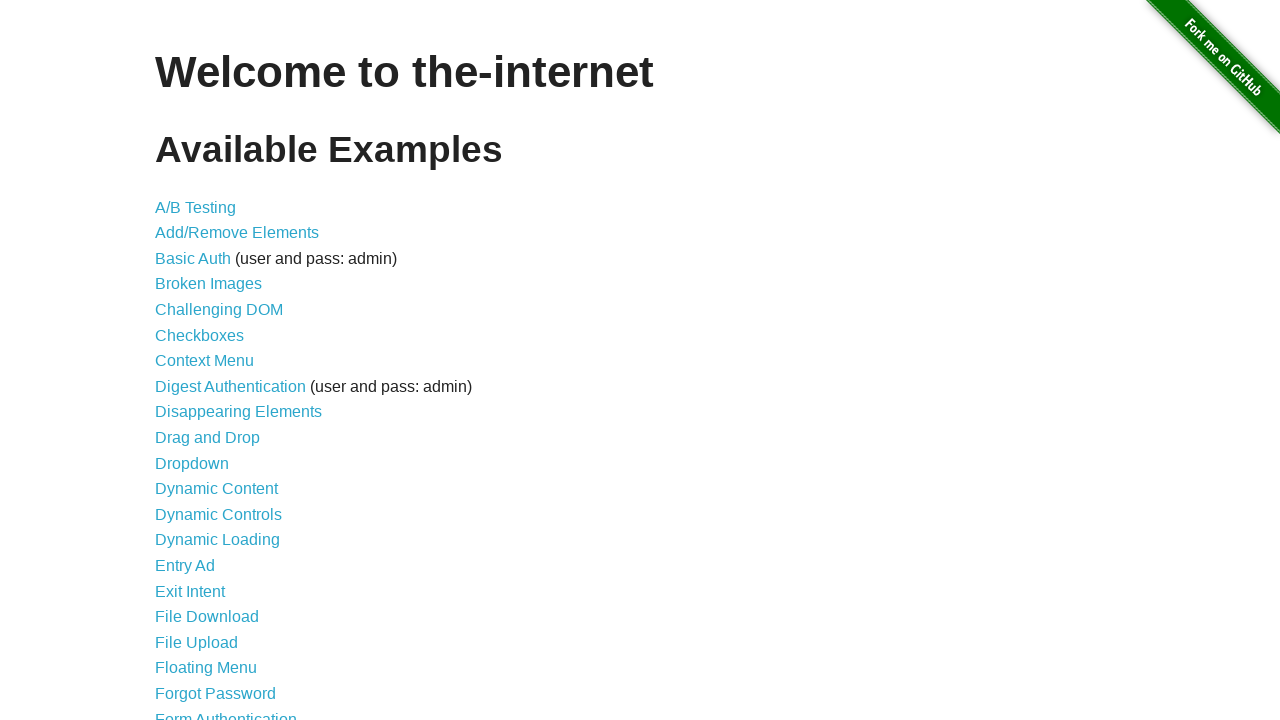

Added optimizelyOptOut cookie before navigating to A/B test page
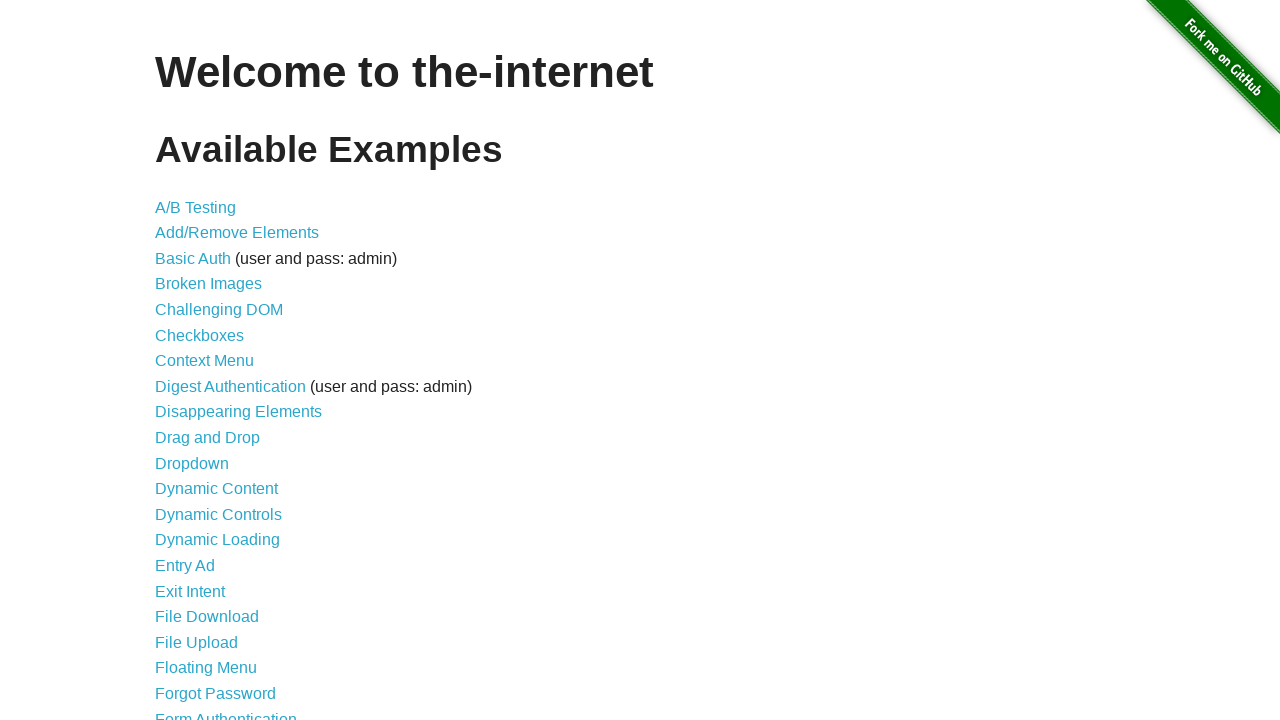

Navigated to A/B test page
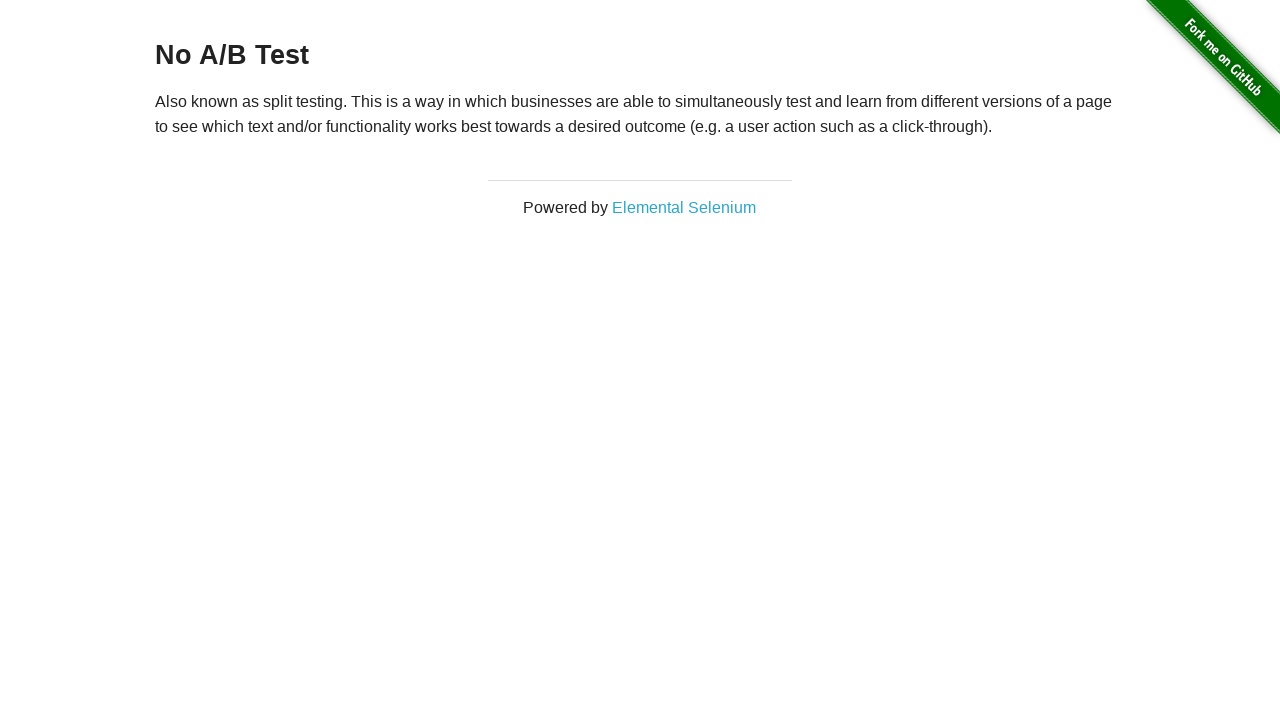

Waited for h3 heading to load
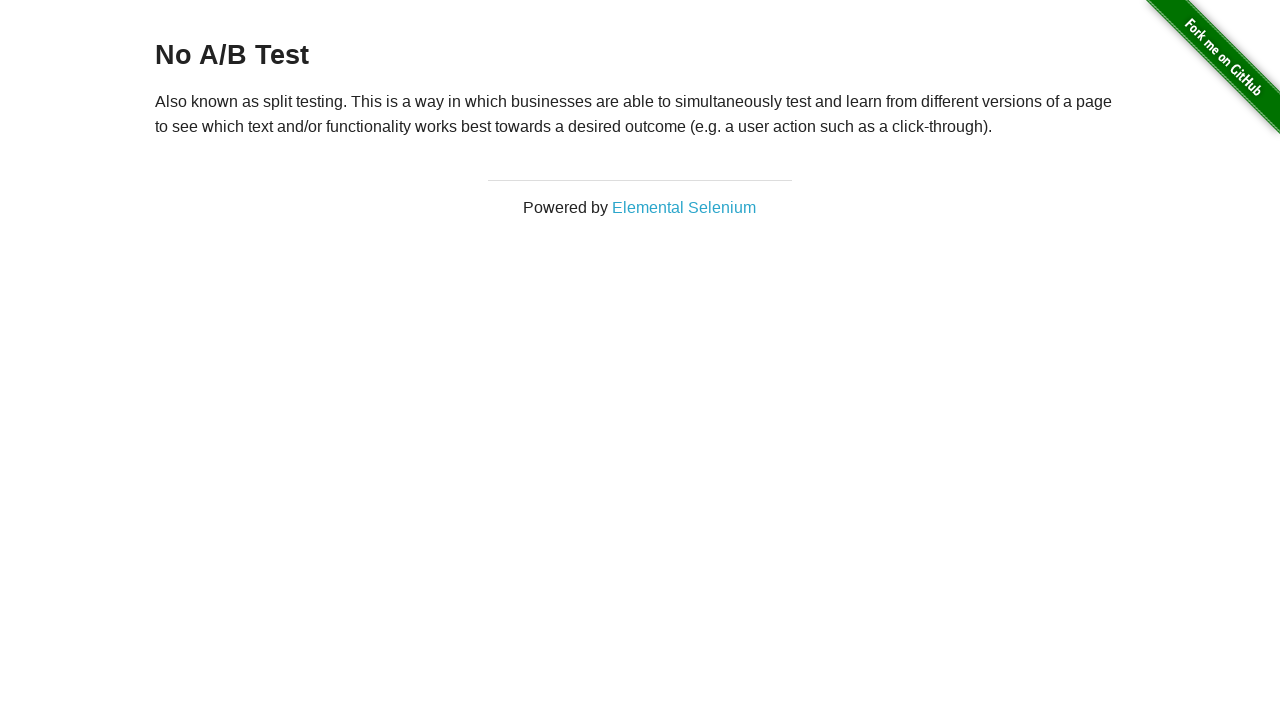

Verified heading displays 'No A/B Test' confirming opt-out state
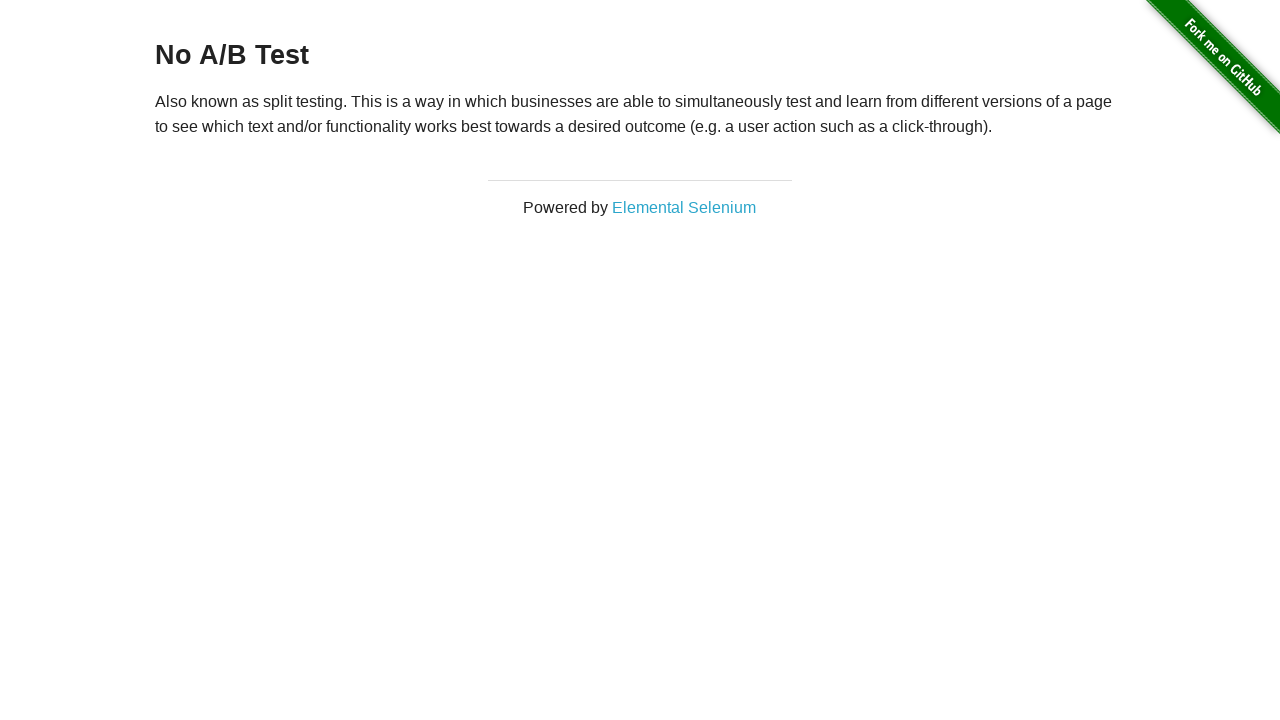

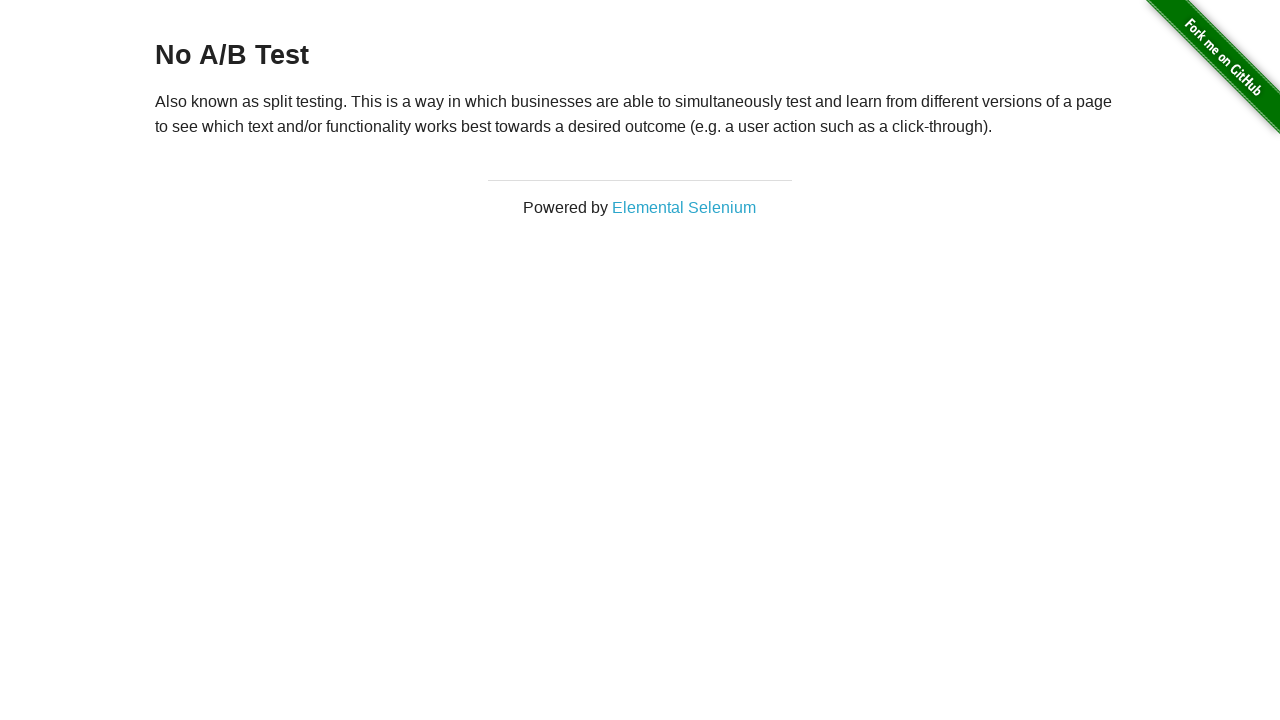